Tests the forgot password functionality by clicking the forgot password link, clicking the reset button, and verifying that an info message with a temporary password is displayed.

Starting URL: https://rahulshettyacademy.com/locatorspractice/

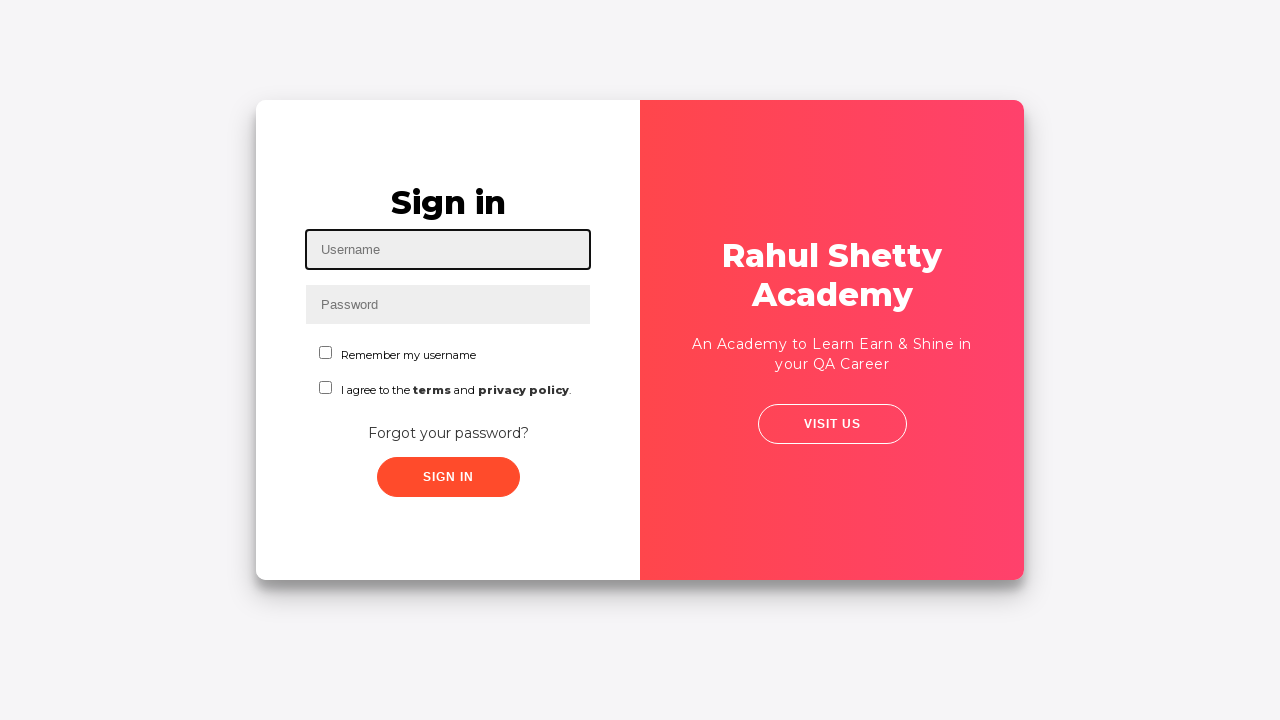

Clicked 'Forgot your password?' link at (448, 433) on text=Forgot your password?
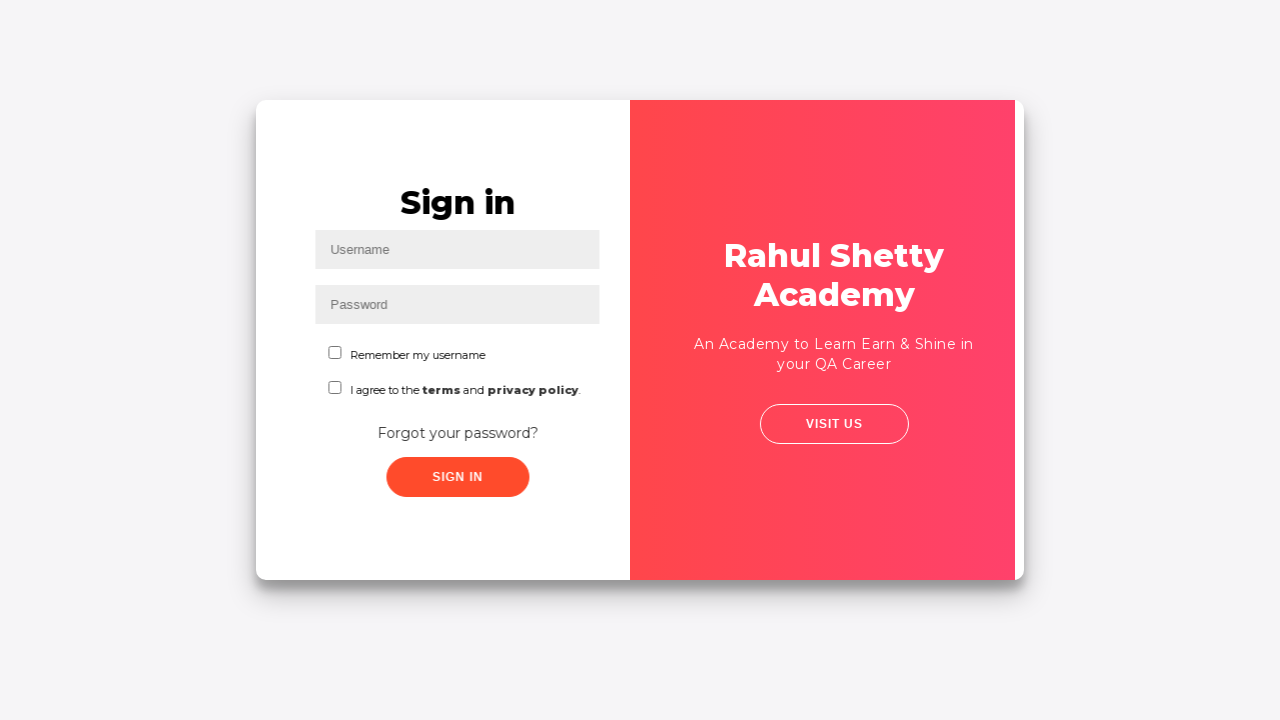

Waited for page to update (1000ms)
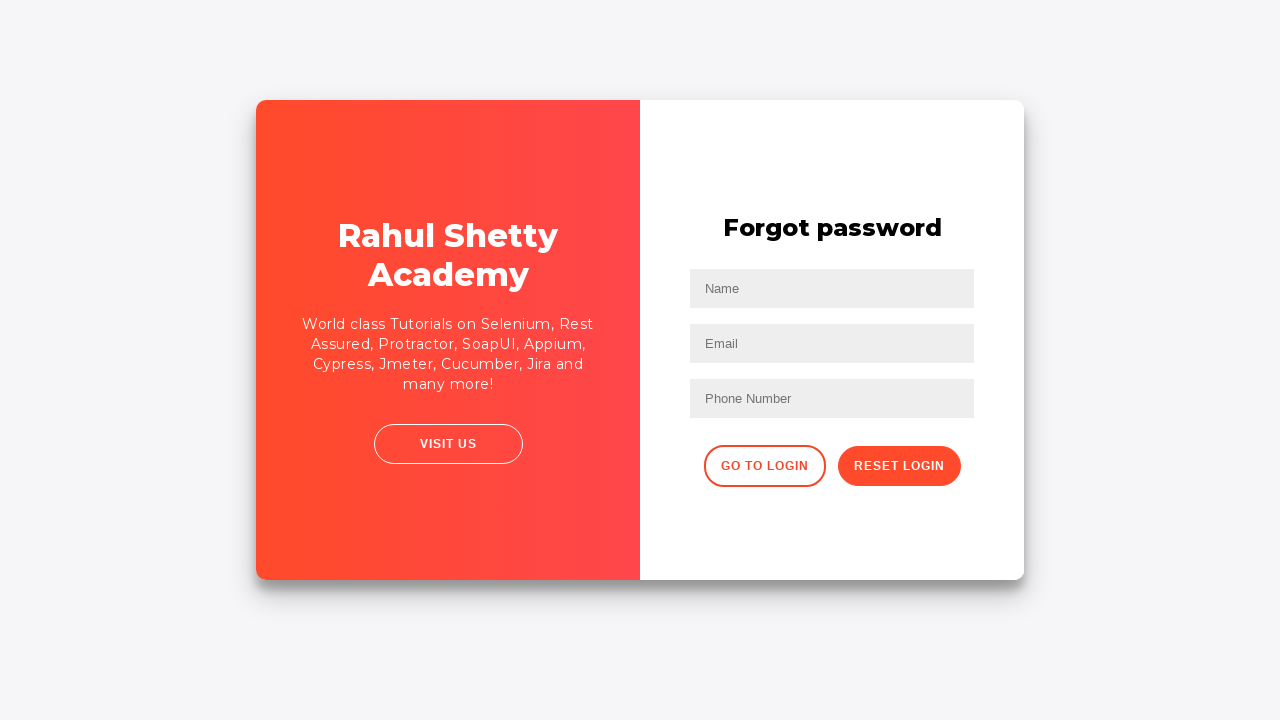

Clicked reset password button at (899, 466) on .reset-pwd-btn
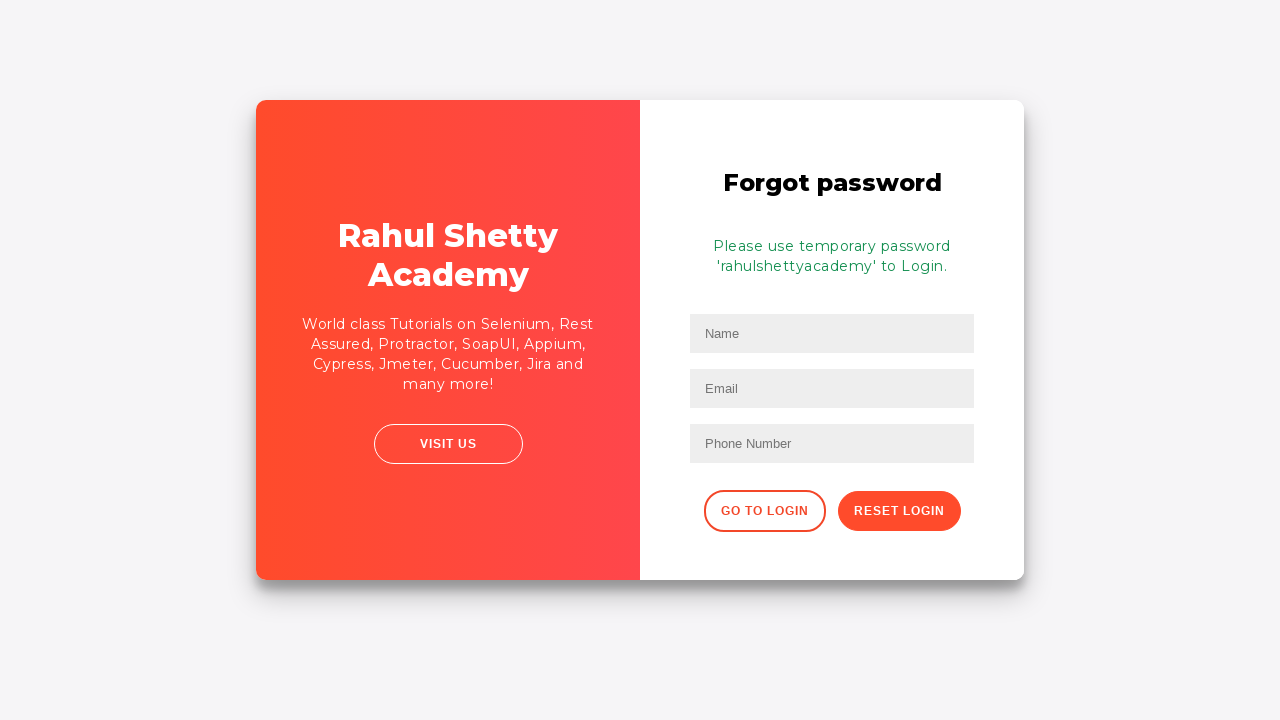

Info message element appeared
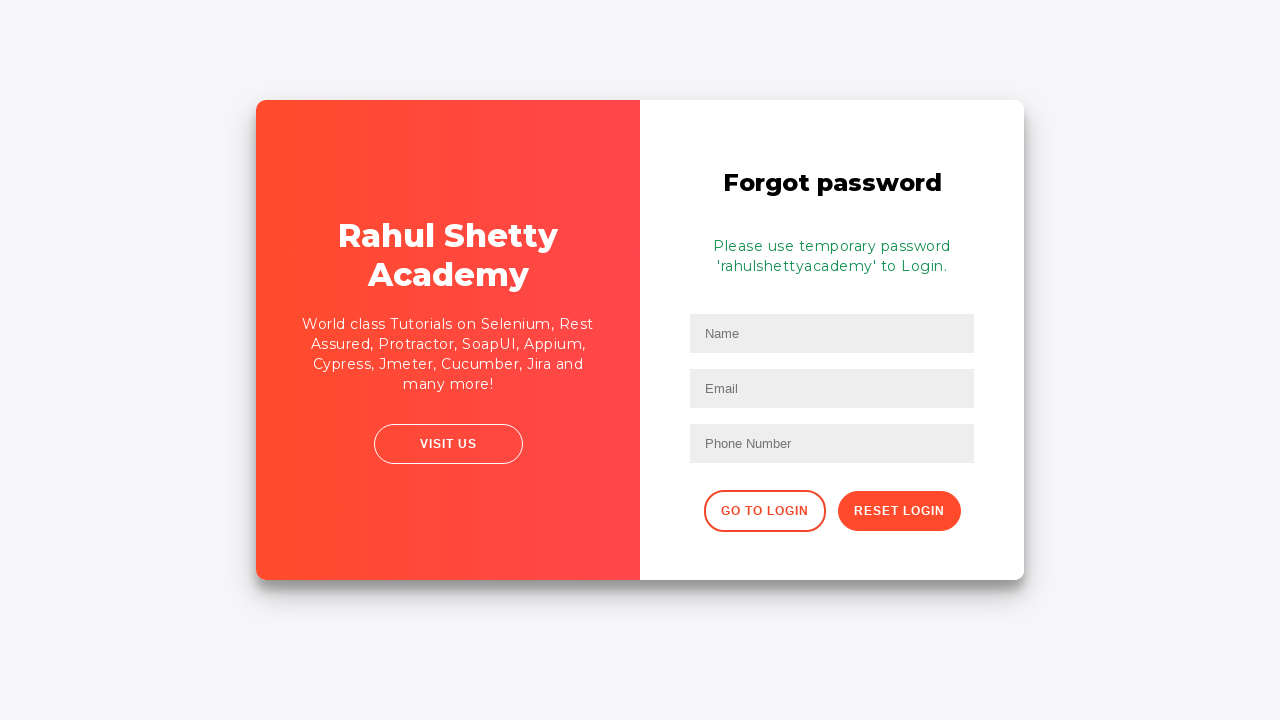

Verified info message with temporary password is visible
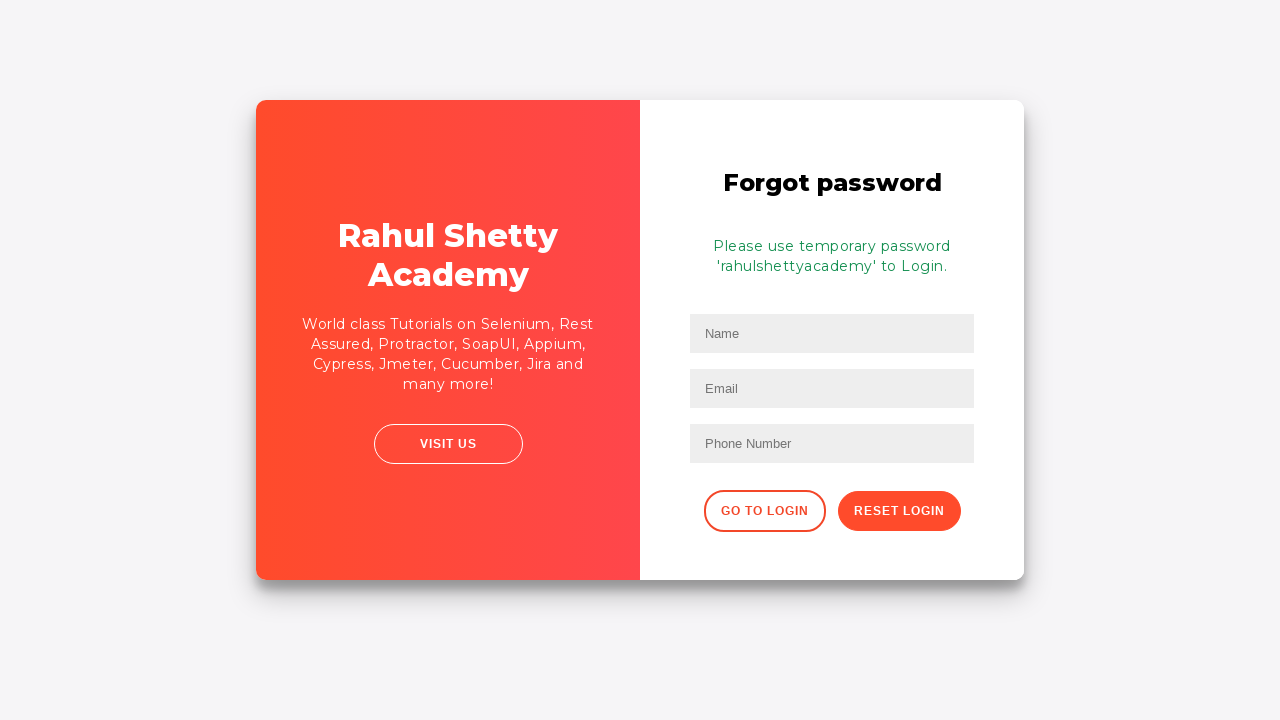

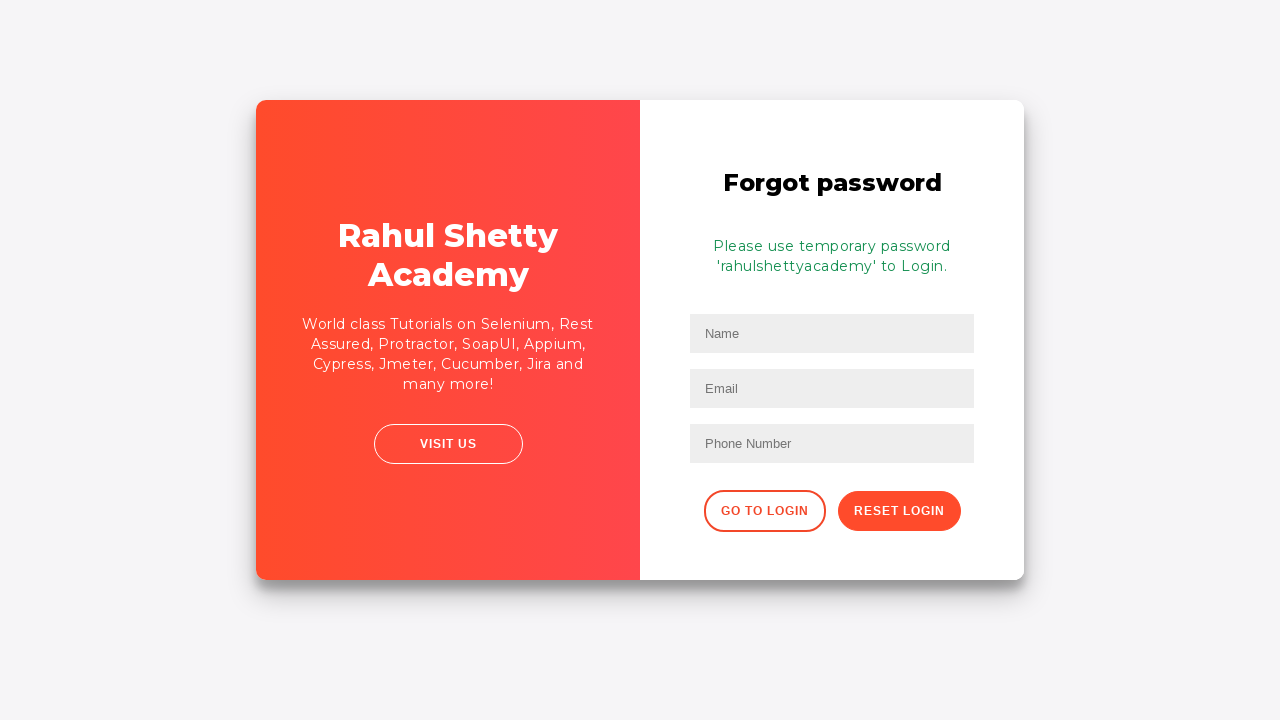